Tests browser compatibility by navigating to a website across multiple Chrome browser versions

Starting URL: https://www.infometis.ch

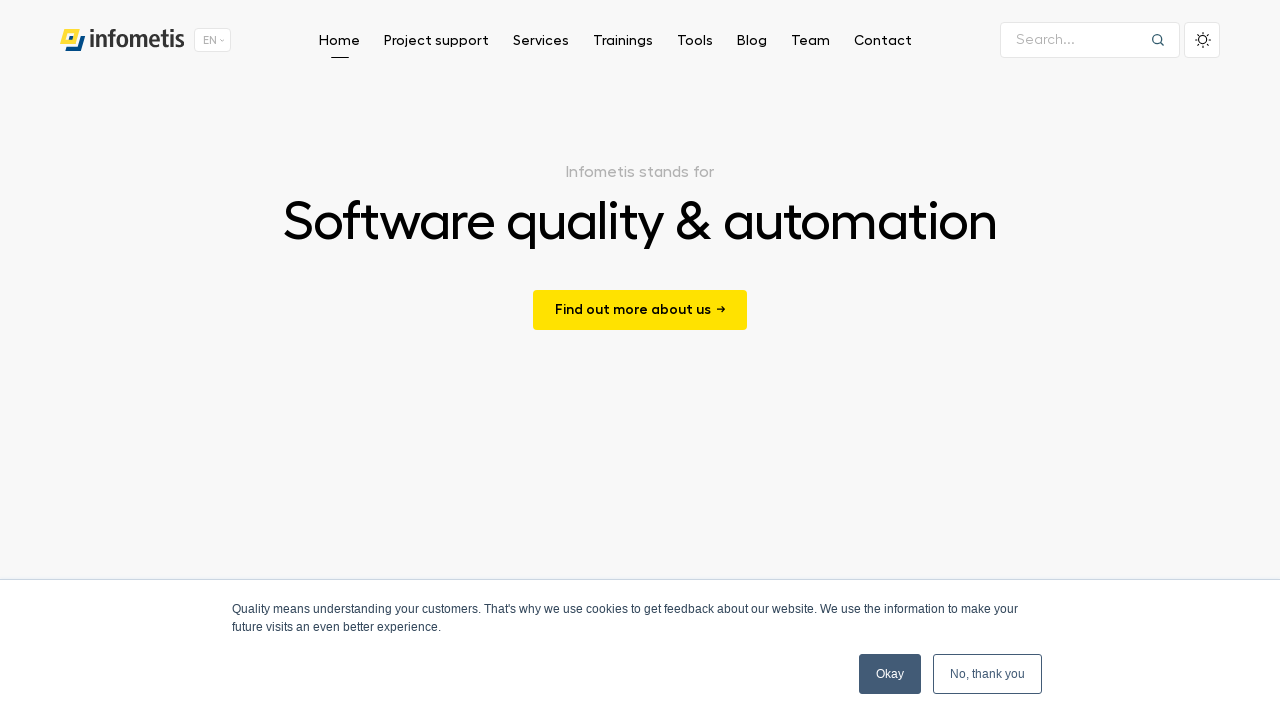

Waited for page to load completely (networkidle state) at https://www.infometis.ch
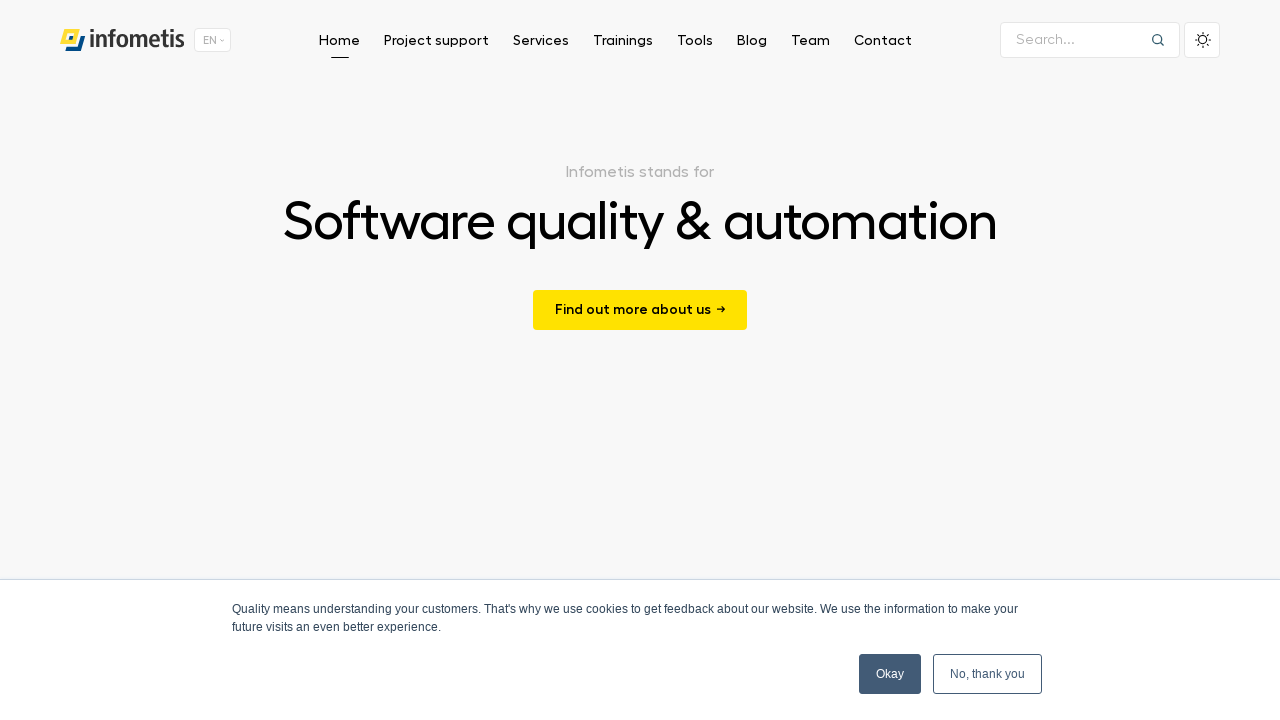

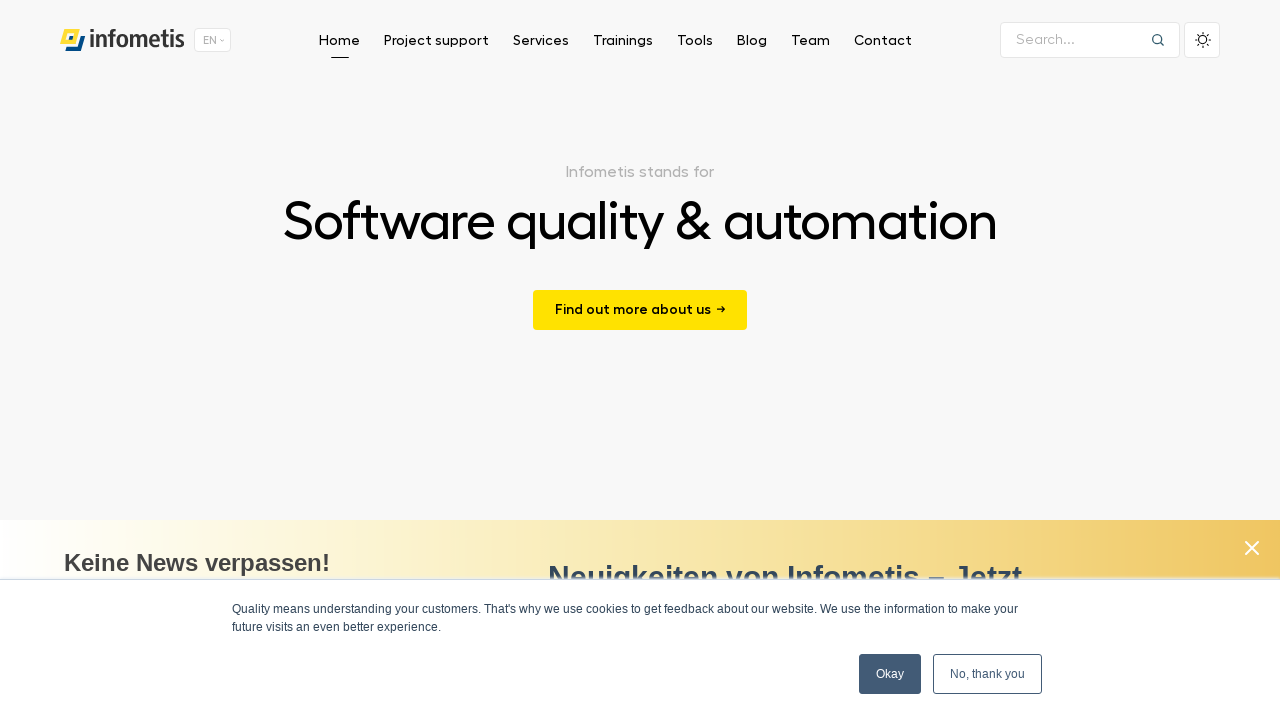